Fills out a Google Form with randomly generated personal information including name, phone, email, address, pincode, date of birth, gender selection, and submits the form.

Starting URL: https://forms.gle/WT68aV5UnPajeoSc8

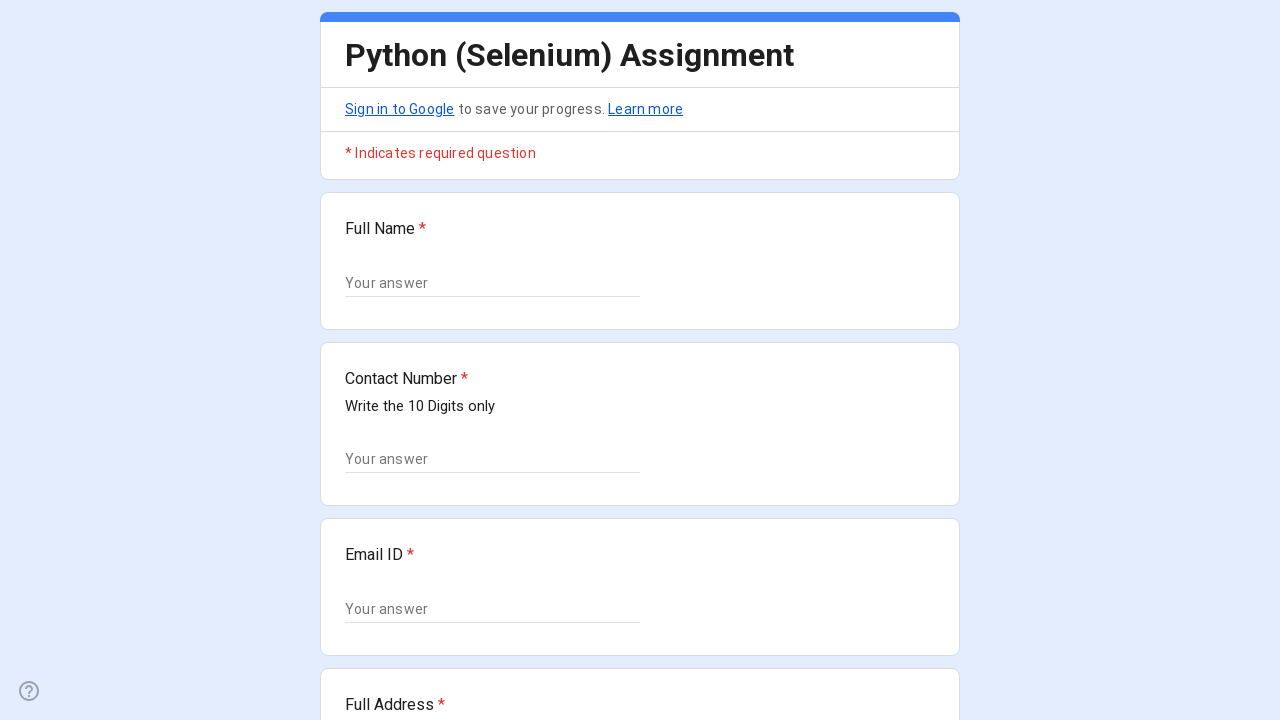

Waited for form page to load (networkidle)
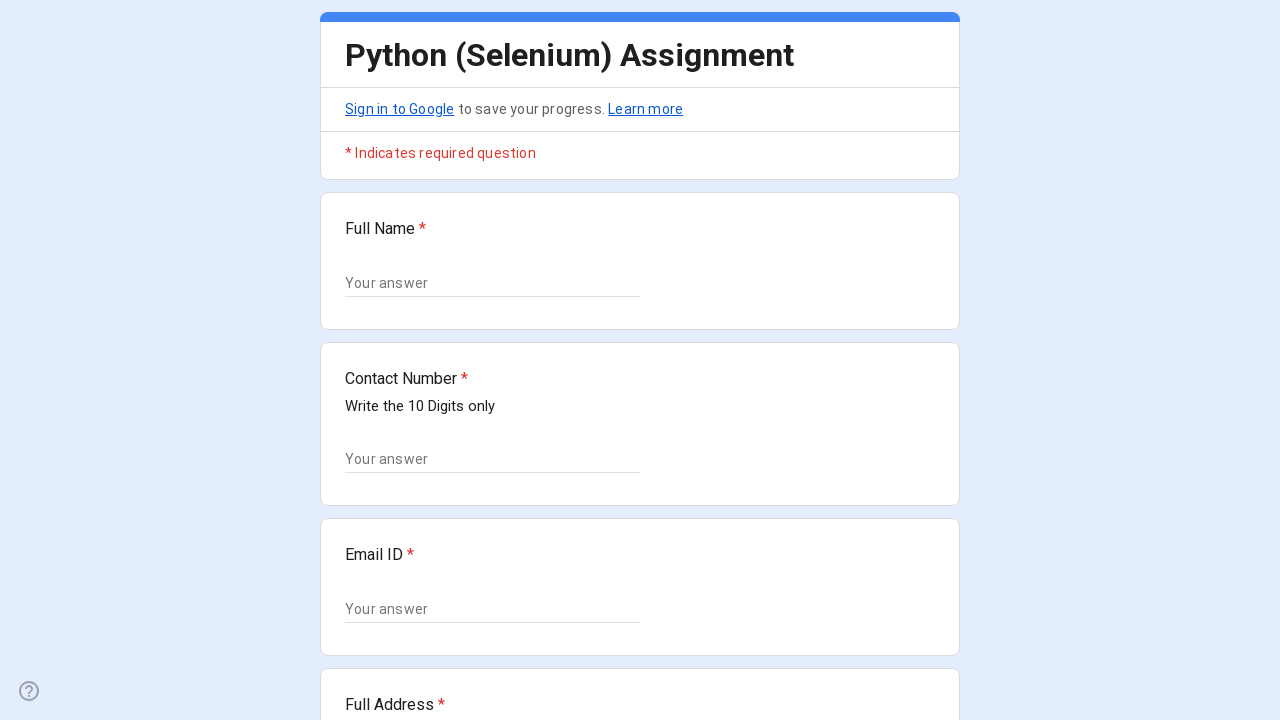

Generated random personal data: name=John Rodriguez, phone=6800650002, email=john.rodriguez@gmail.com, address=127, Park Street, Bangalore, pincode=759641, dob=21/12/1997
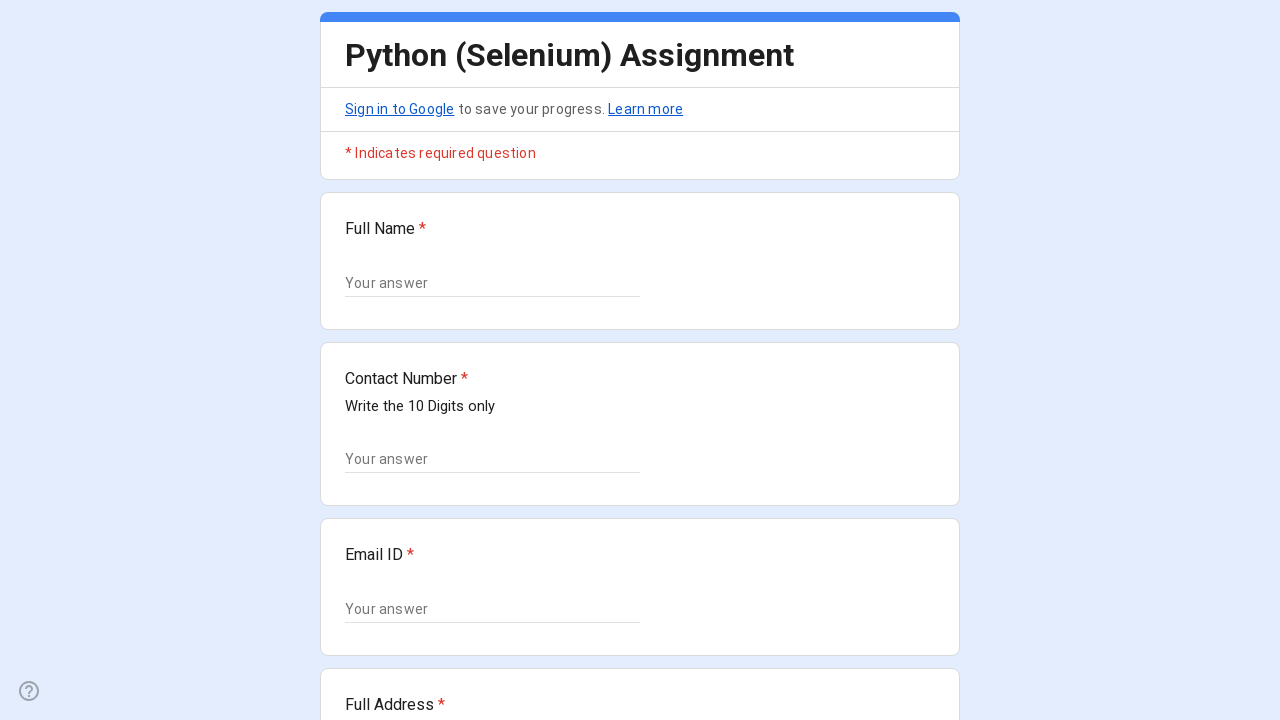

Filled name field with 'John Rodriguez' on input[type='text'], input[type='email'], input[type='tel'], textarea >> nth=0
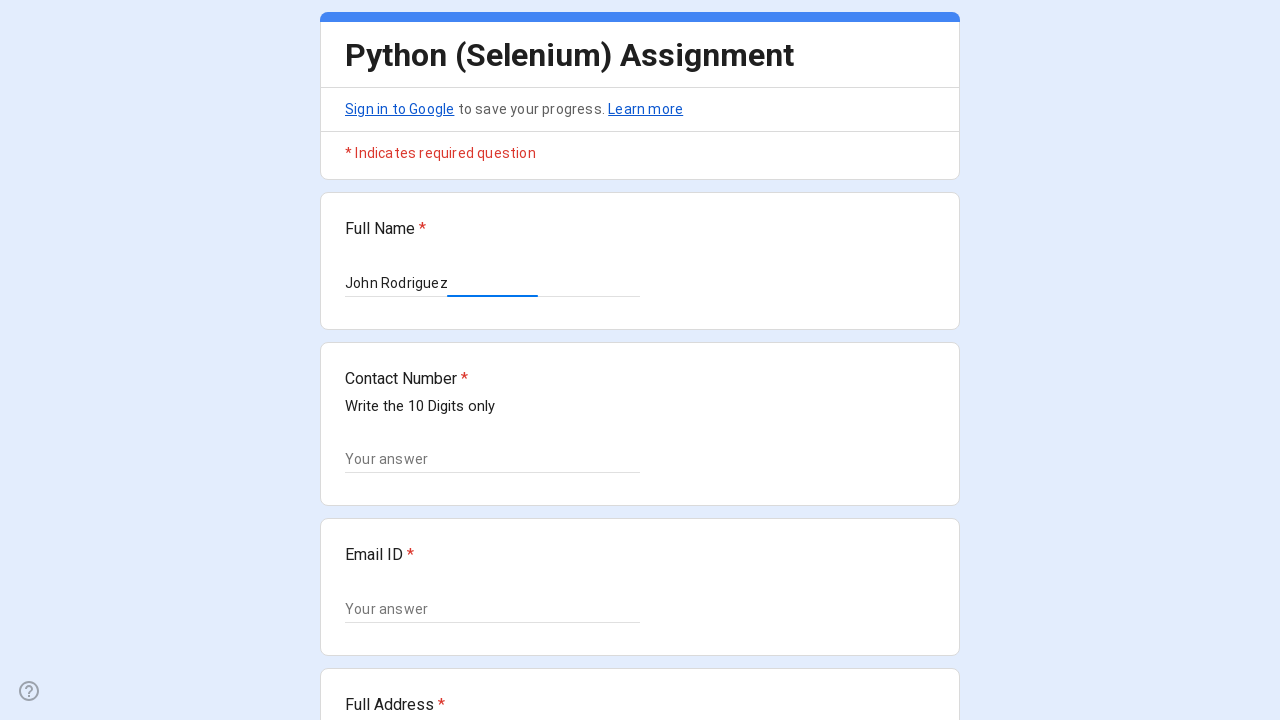

Filled phone field with '6800650002' on input[type='text'], input[type='email'], input[type='tel'], textarea >> nth=1
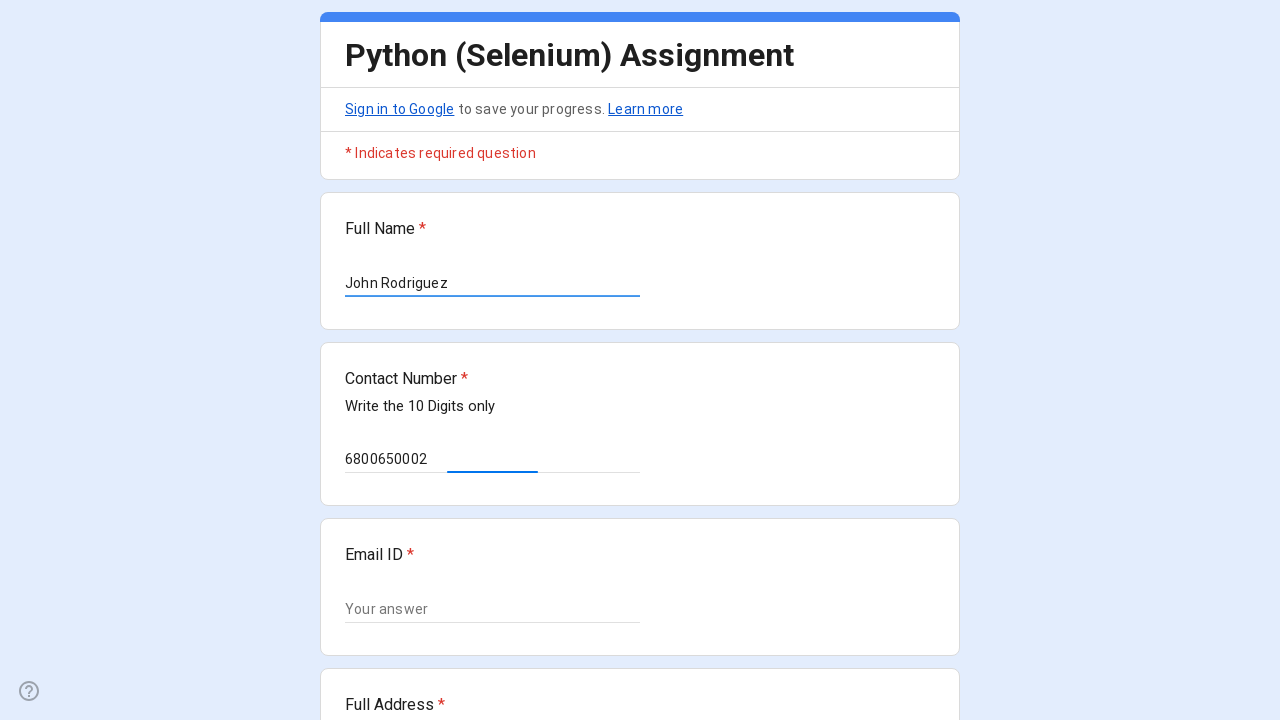

Filled email field with 'john.rodriguez@gmail.com' on input[type='text'], input[type='email'], input[type='tel'], textarea >> nth=2
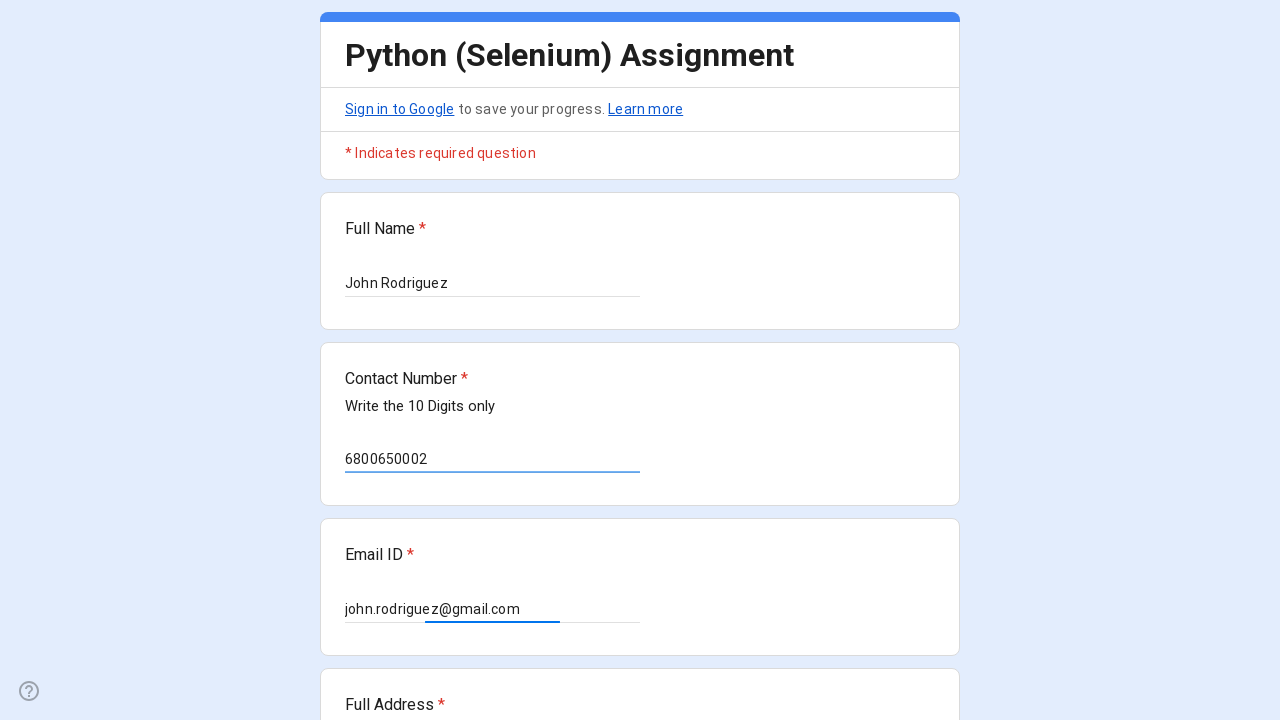

Filled address field with '127, Park Street, Bangalore' on input[type='text'], input[type='email'], input[type='tel'], textarea >> nth=3
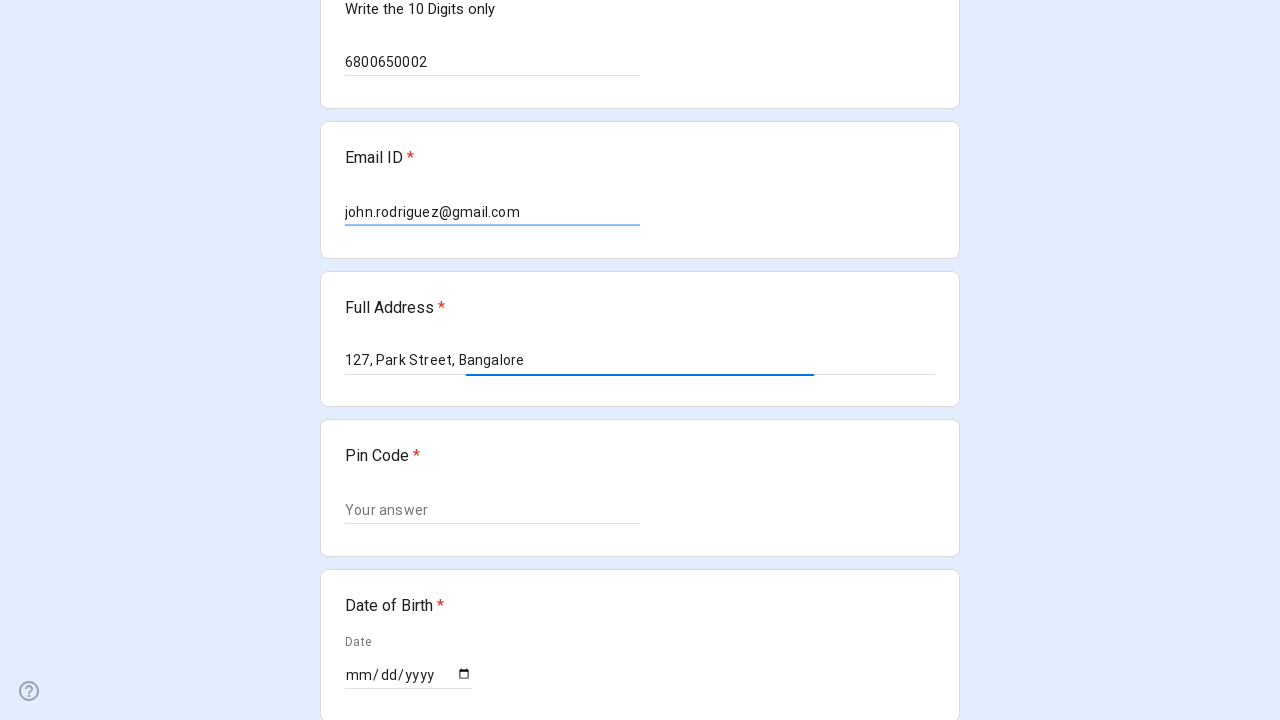

Filled pincode field with '759641' on input[type='text'], input[type='email'], input[type='tel'], textarea >> nth=4
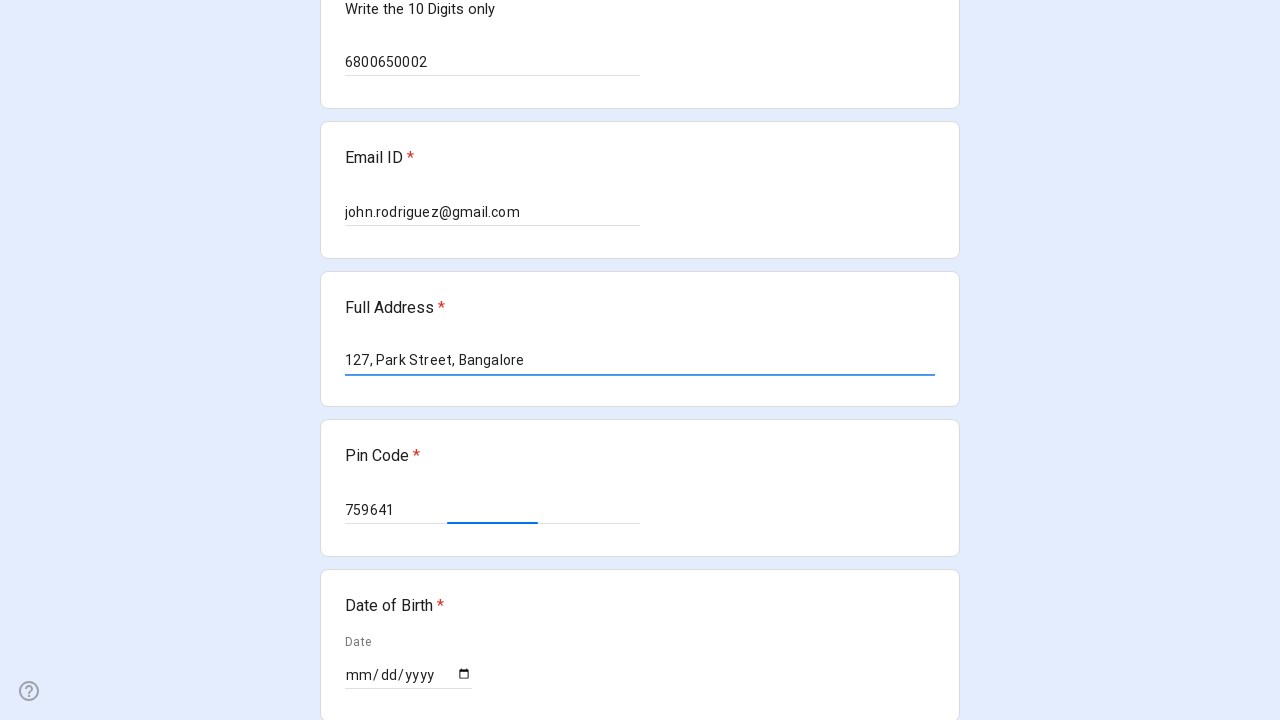

Clicked Submit button to submit the form at (369, 545) on div[role='button'] span:has-text('Submit')
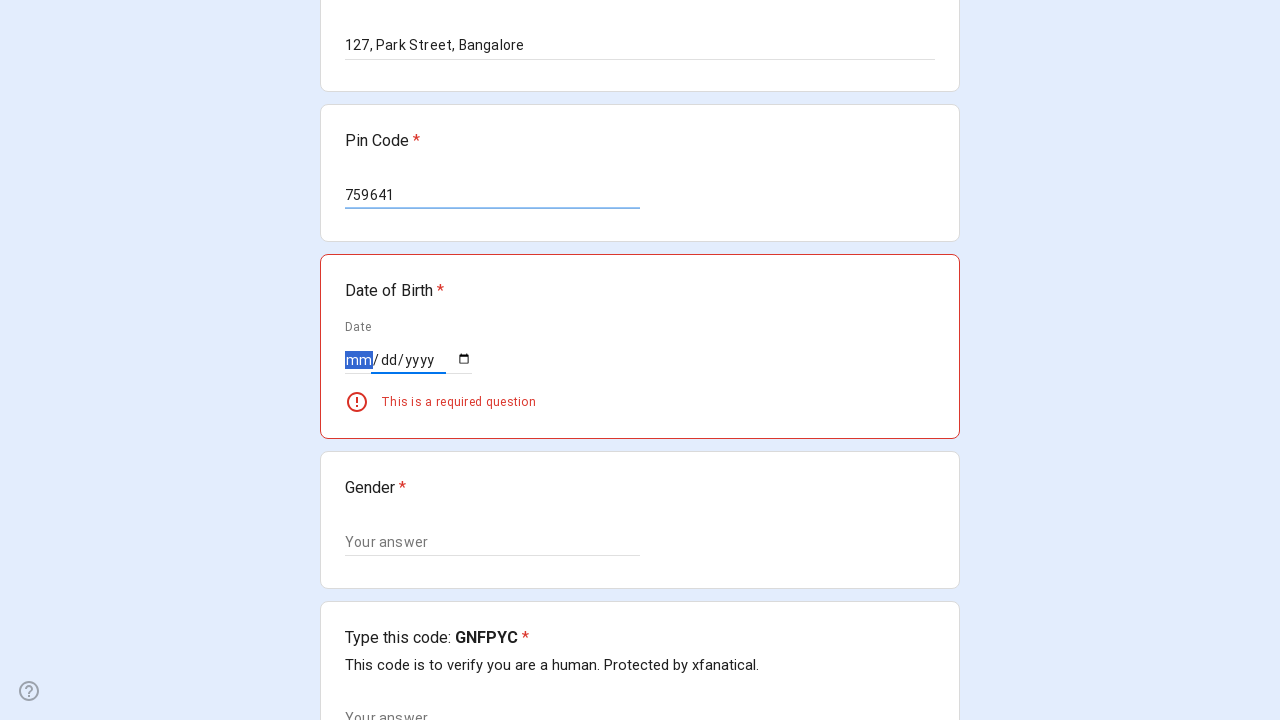

Waited for form submission confirmation (networkidle)
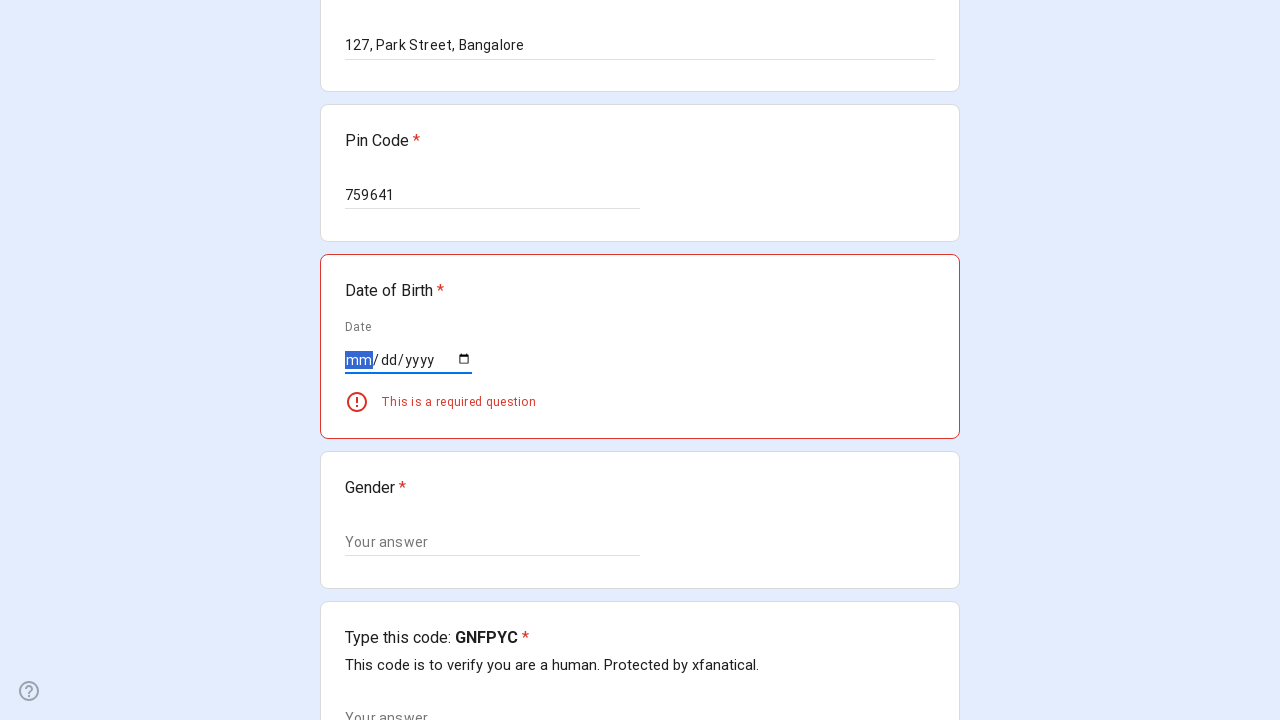

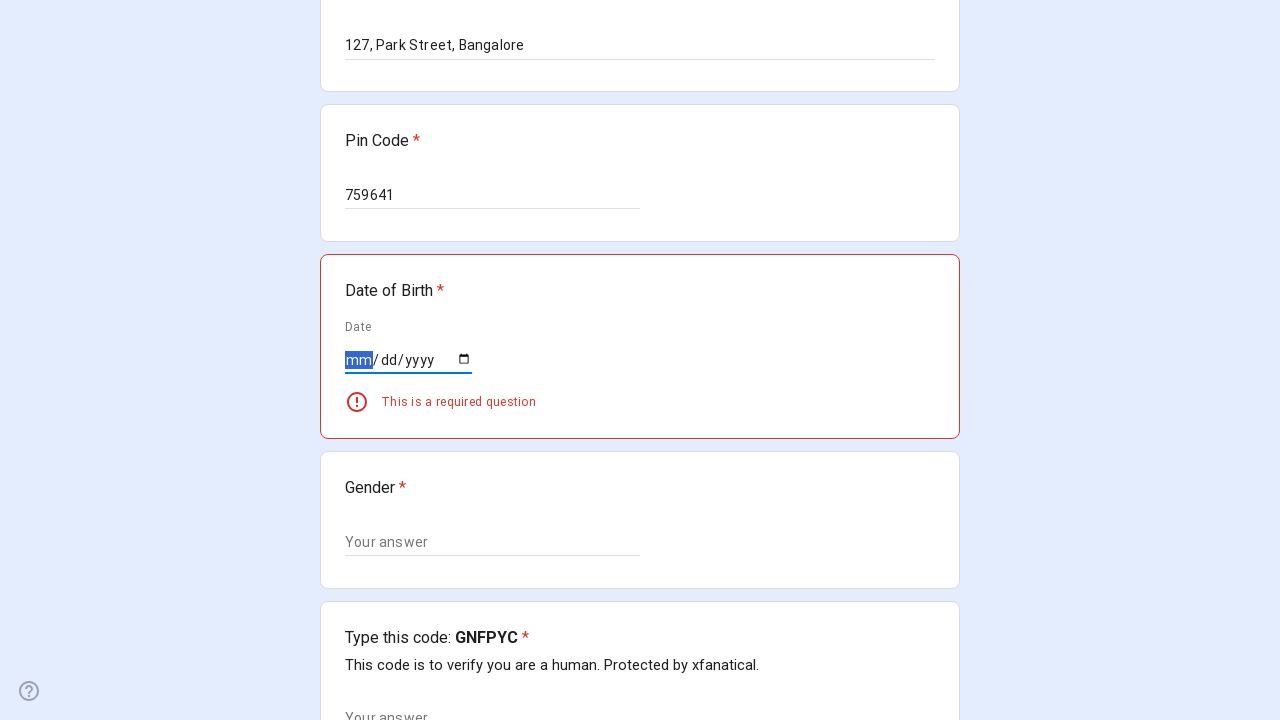